Tests form functionality by filling in customer name, telephone, and email fields, then verifying the values were entered correctly

Starting URL: https://httpbin.org/forms/post

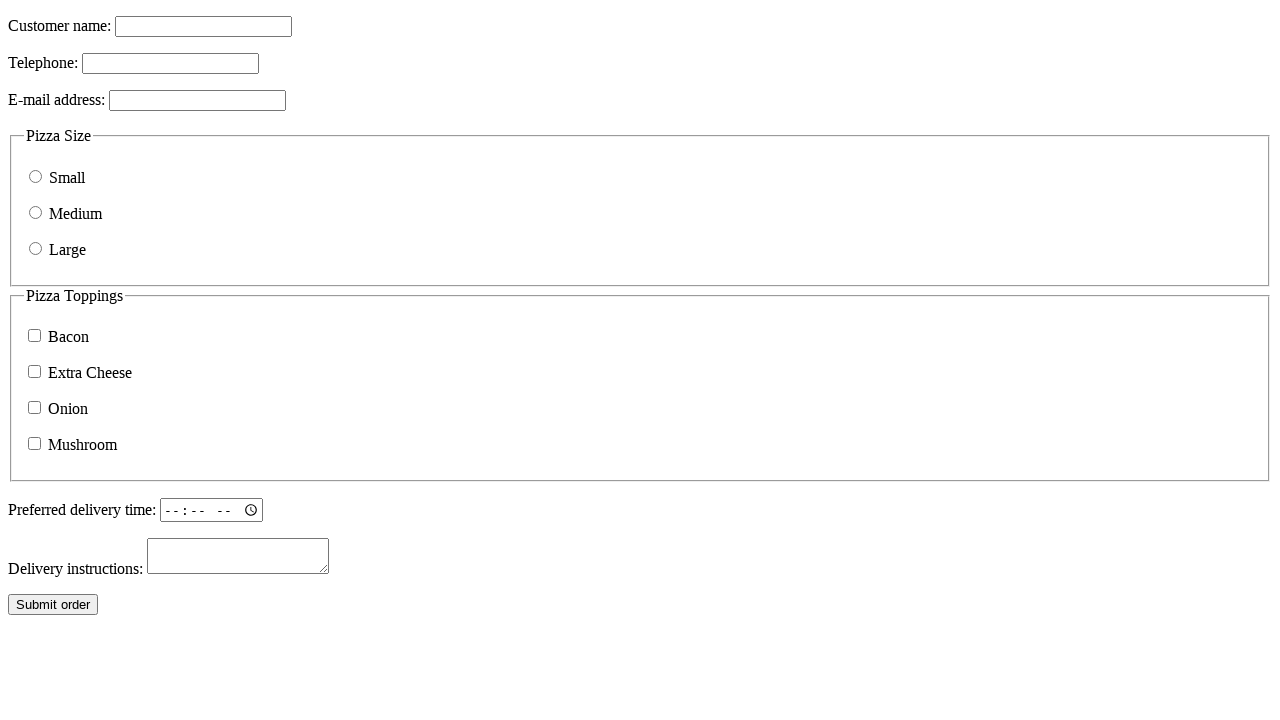

Filled customer name field with 'Jane Smith' on input[name="custname"]
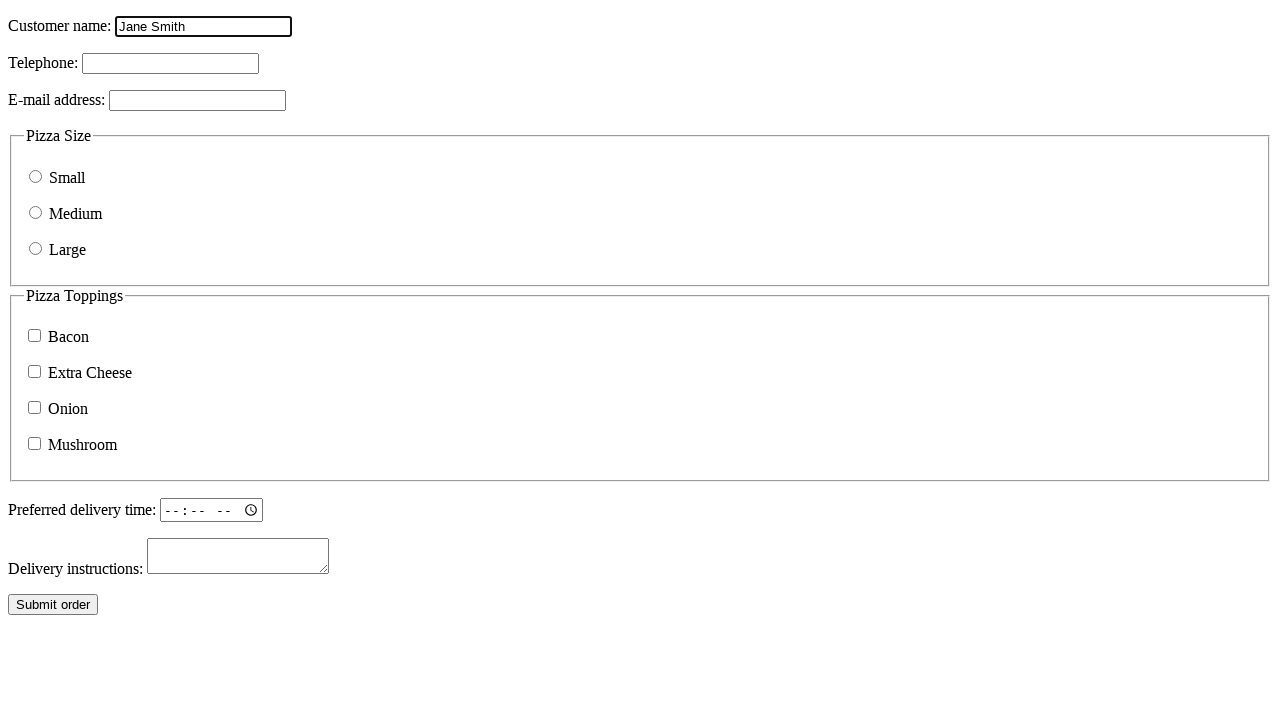

Filled customer telephone field with '555-987-6543' on input[name="custtel"]
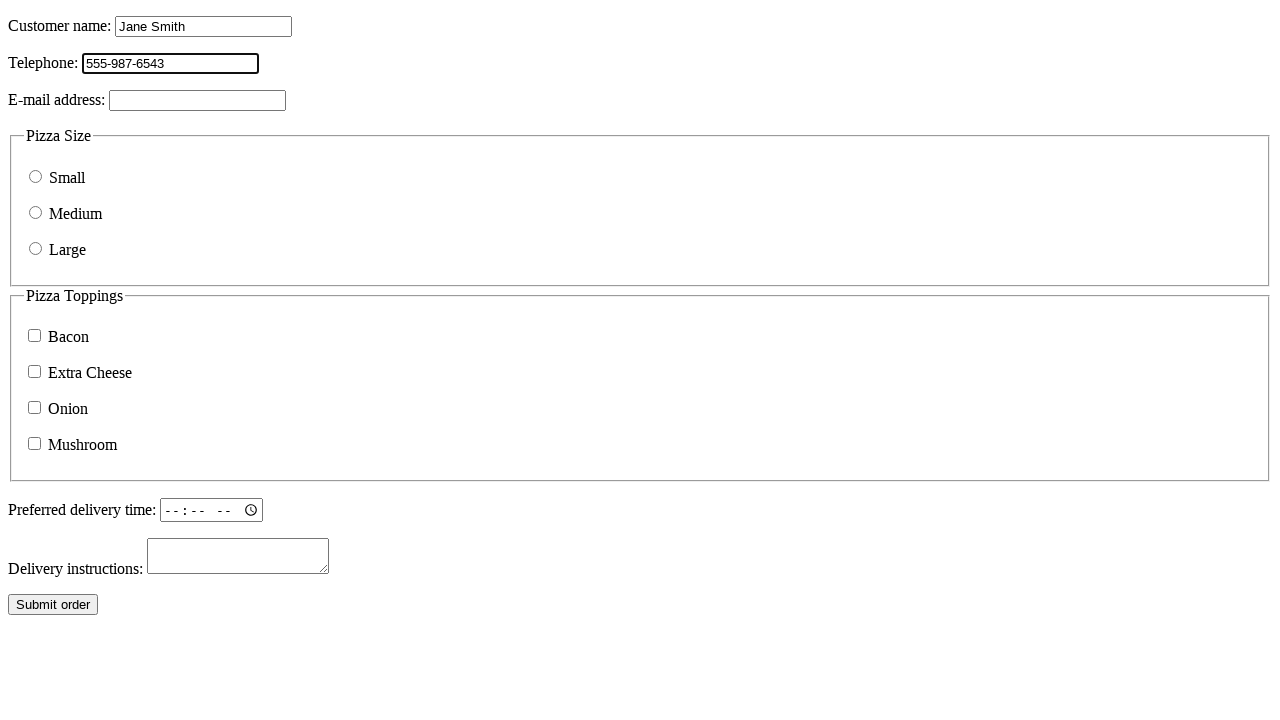

Filled customer email field with 'jane.smith@example.com' on input[name="custemail"]
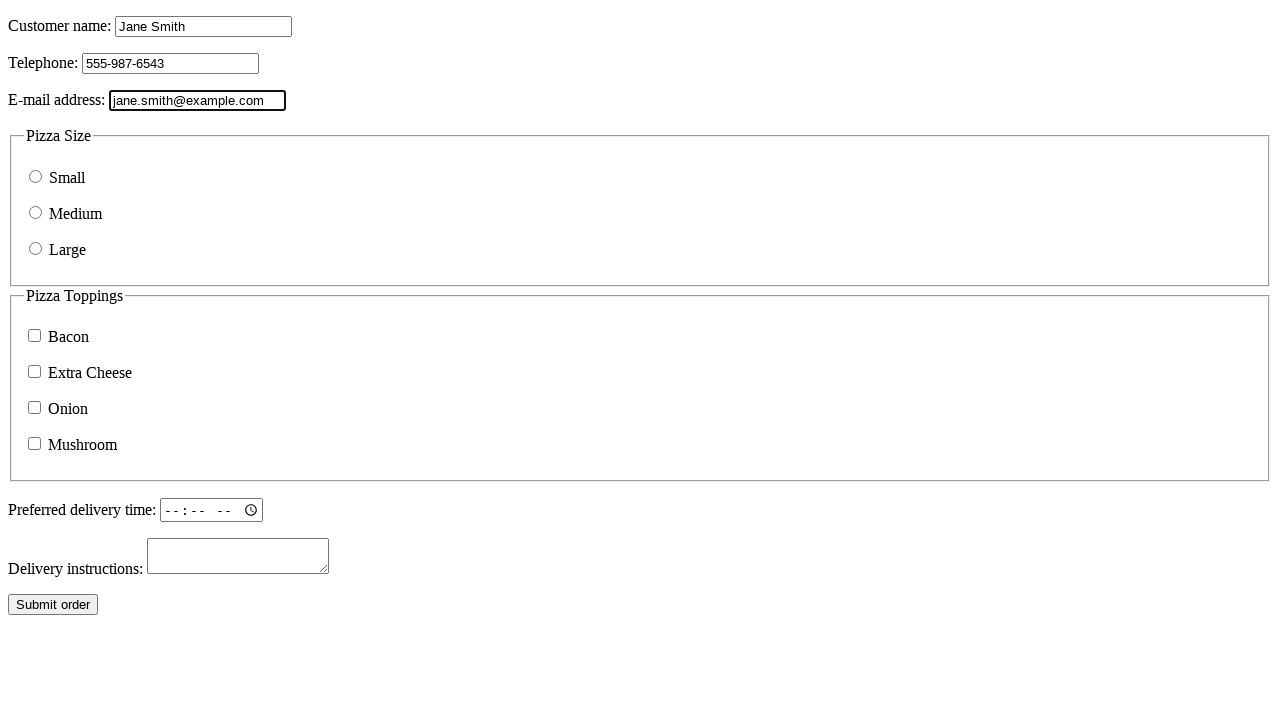

Verified customer name field contains 'Jane Smith'
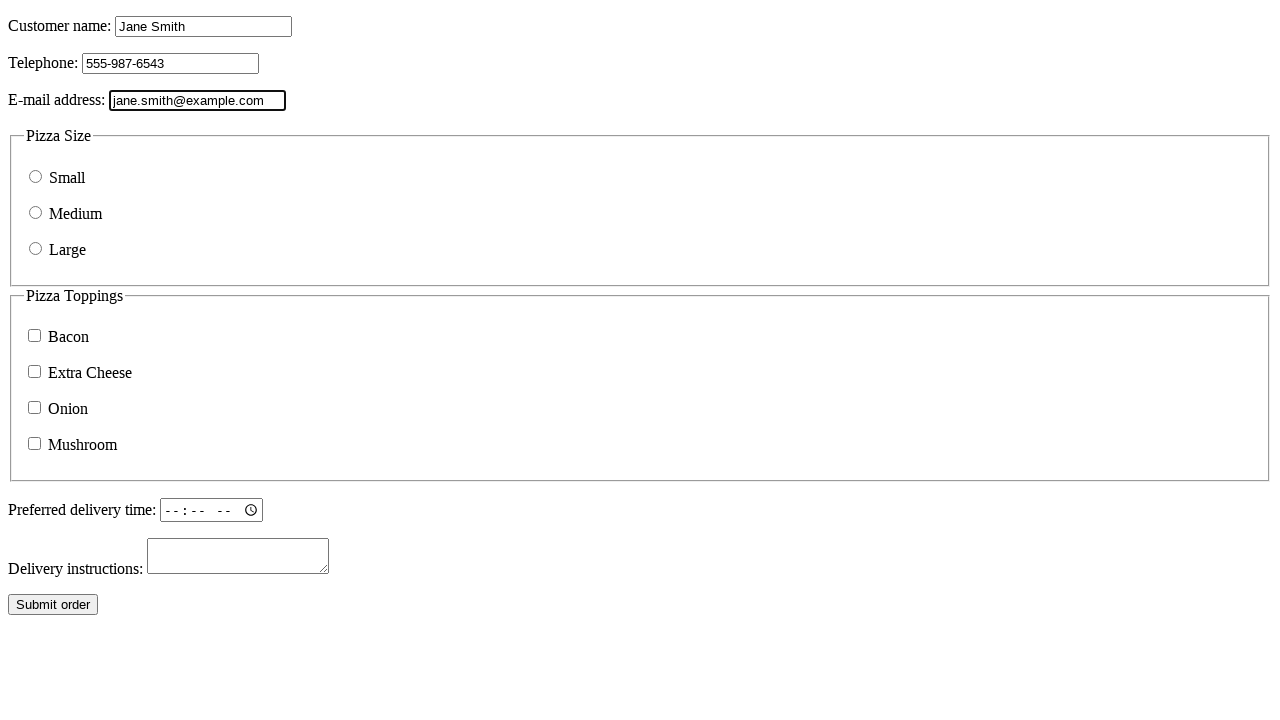

Verified customer telephone field contains '555-987-6543'
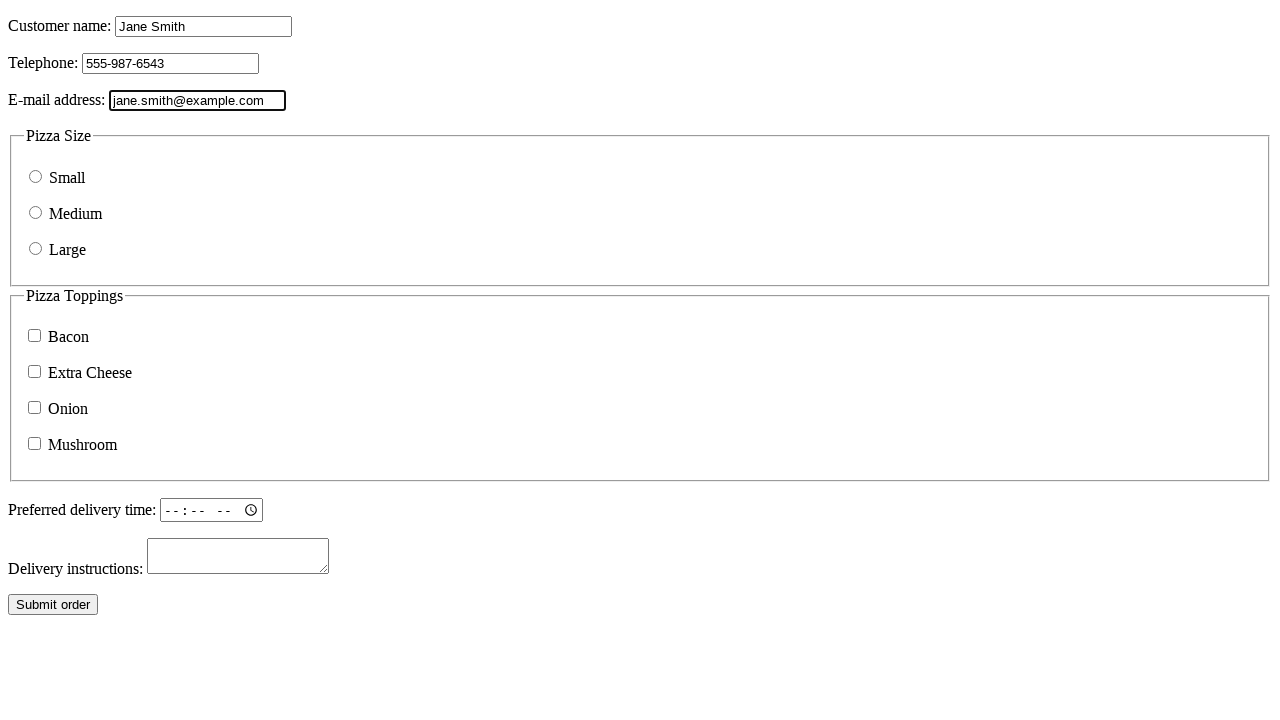

Verified customer email field contains 'jane.smith@example.com'
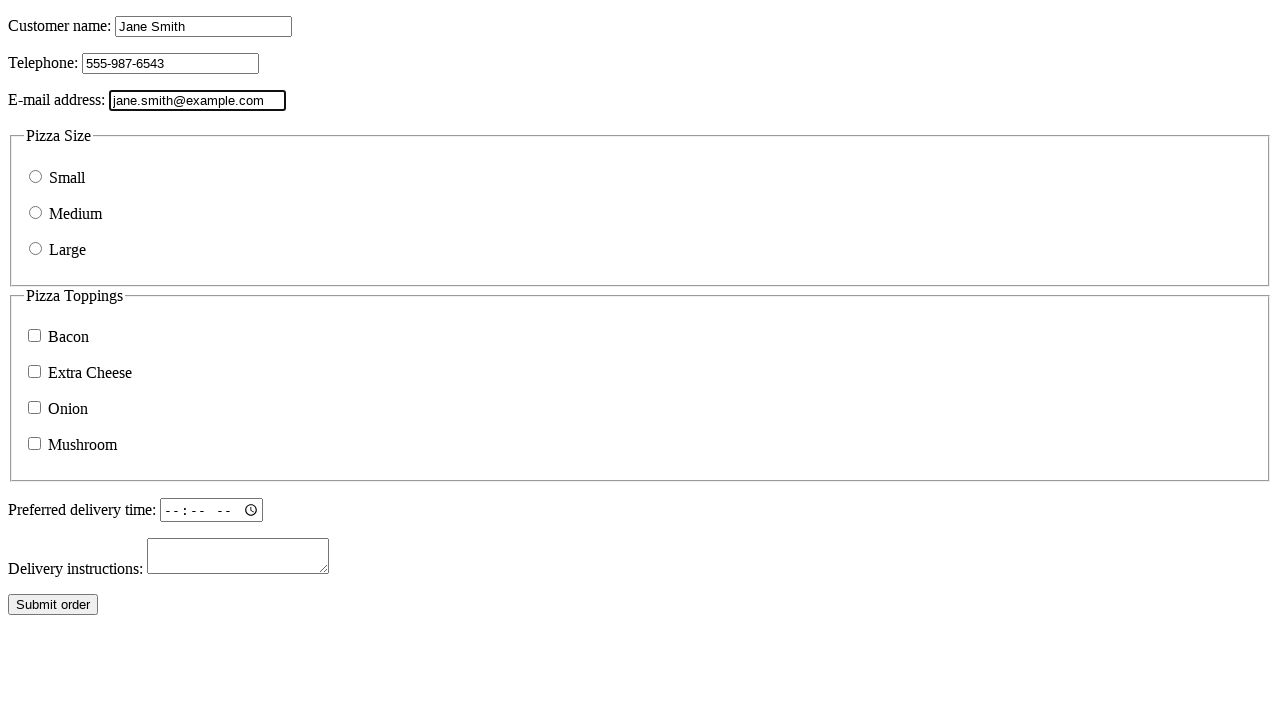

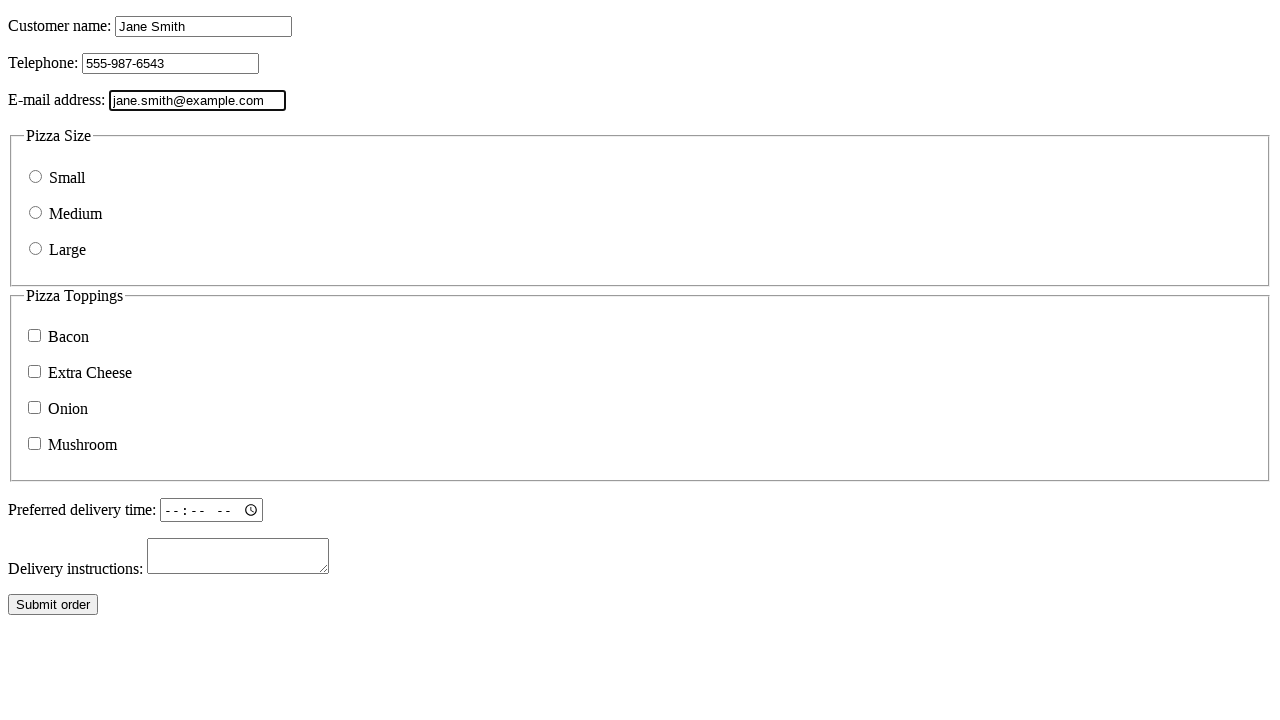